Tests a math exercise page by reading two numbers displayed on the page, calculating their sum, selecting the correct answer from a dropdown menu, and submitting the form.

Starting URL: https://suninjuly.github.io/selects1.html

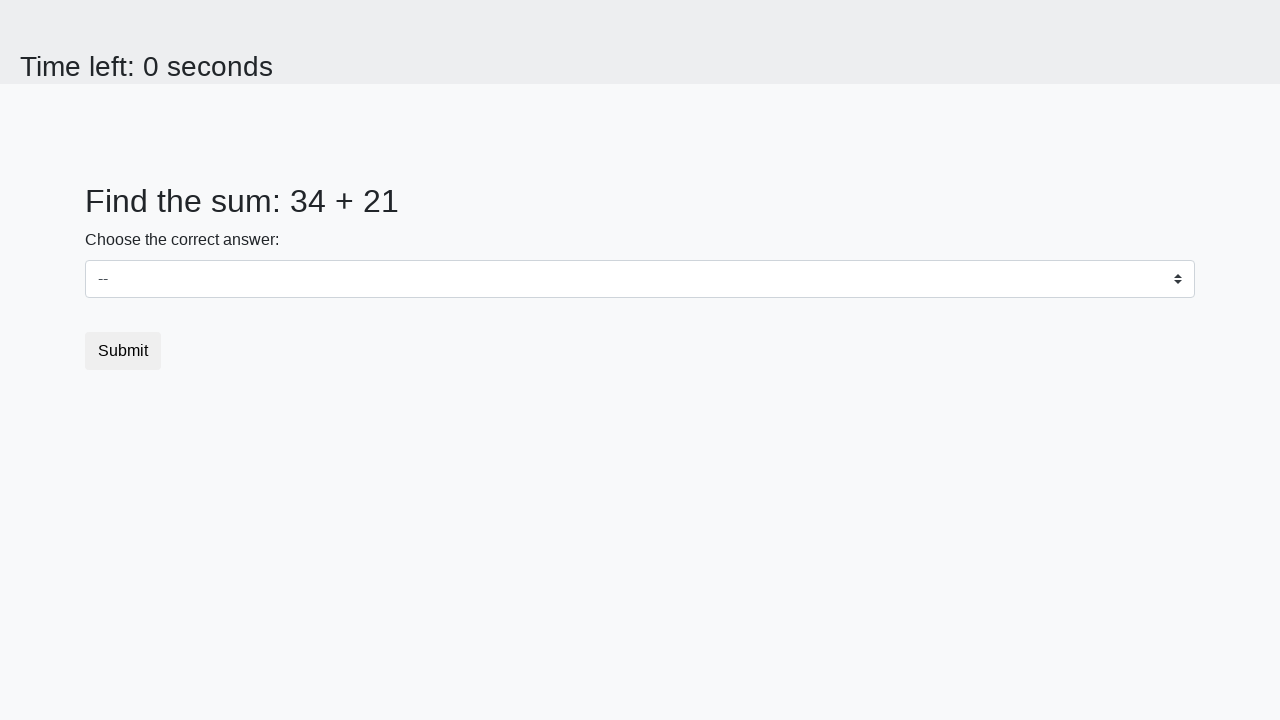

Read first number from #num1 element
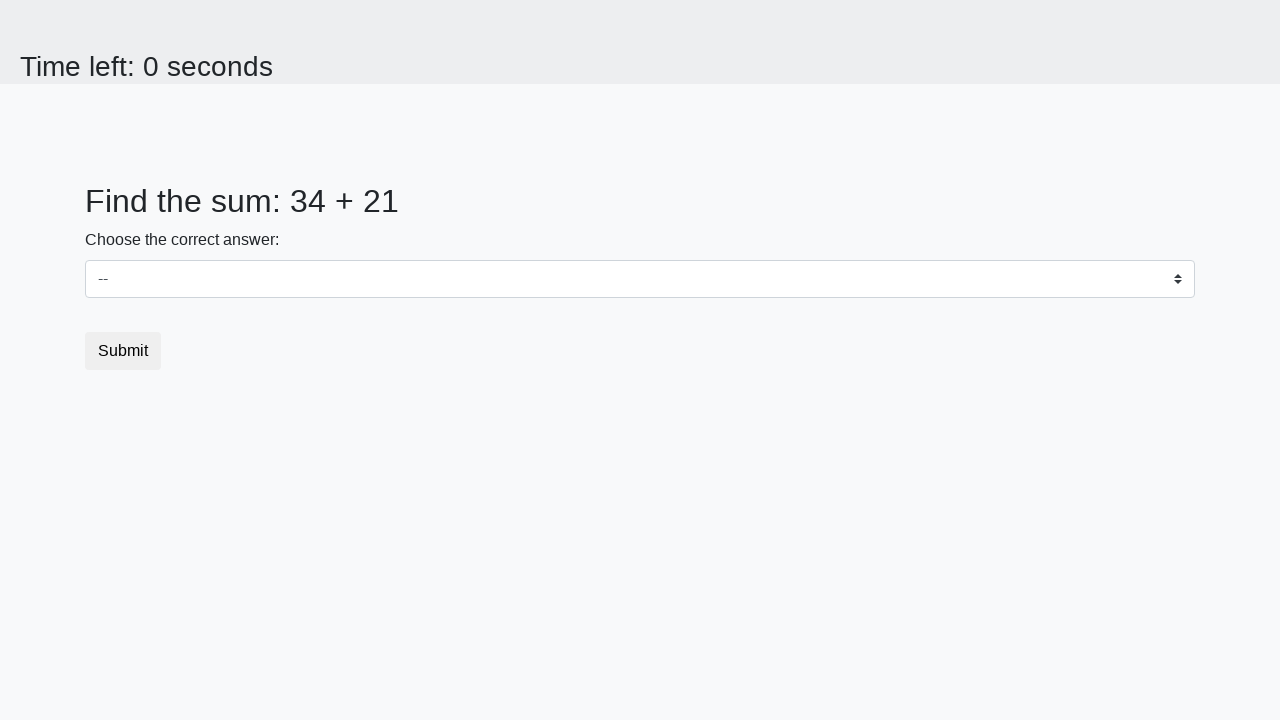

Read second number from #num2 element
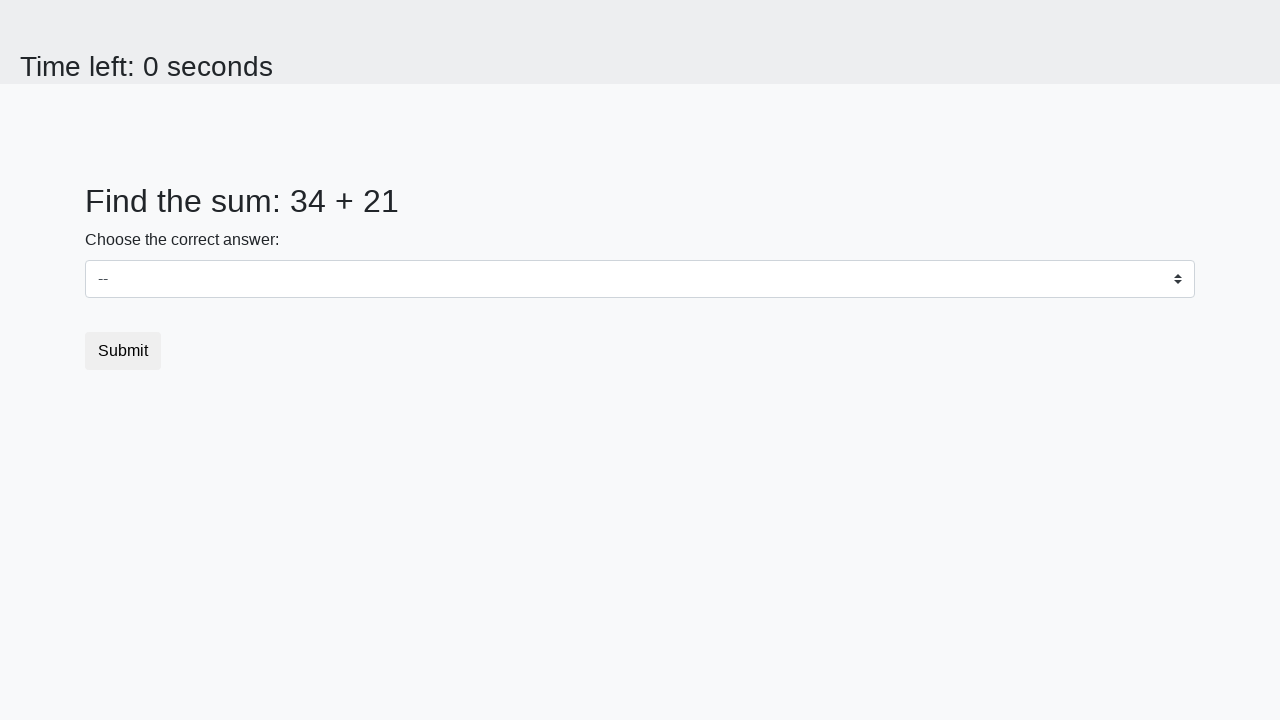

Calculated sum: 34 + 21 = 55
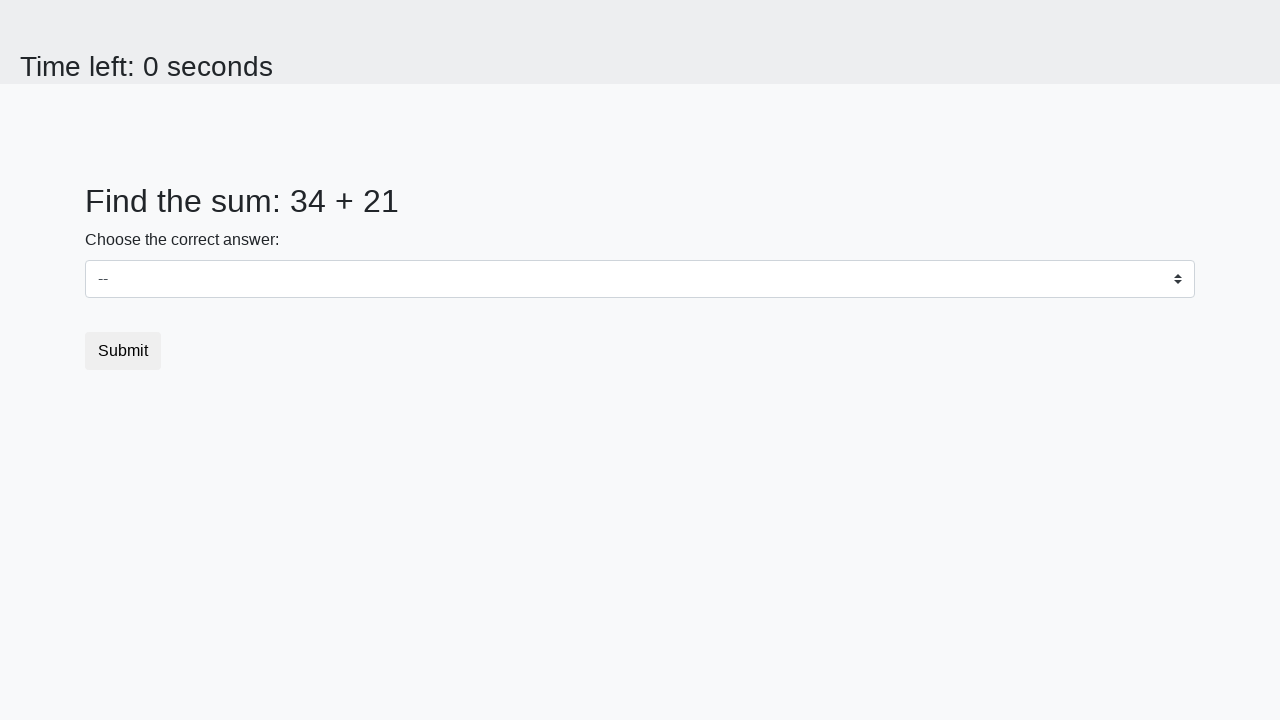

Selected answer 55 from dropdown menu on #dropdown
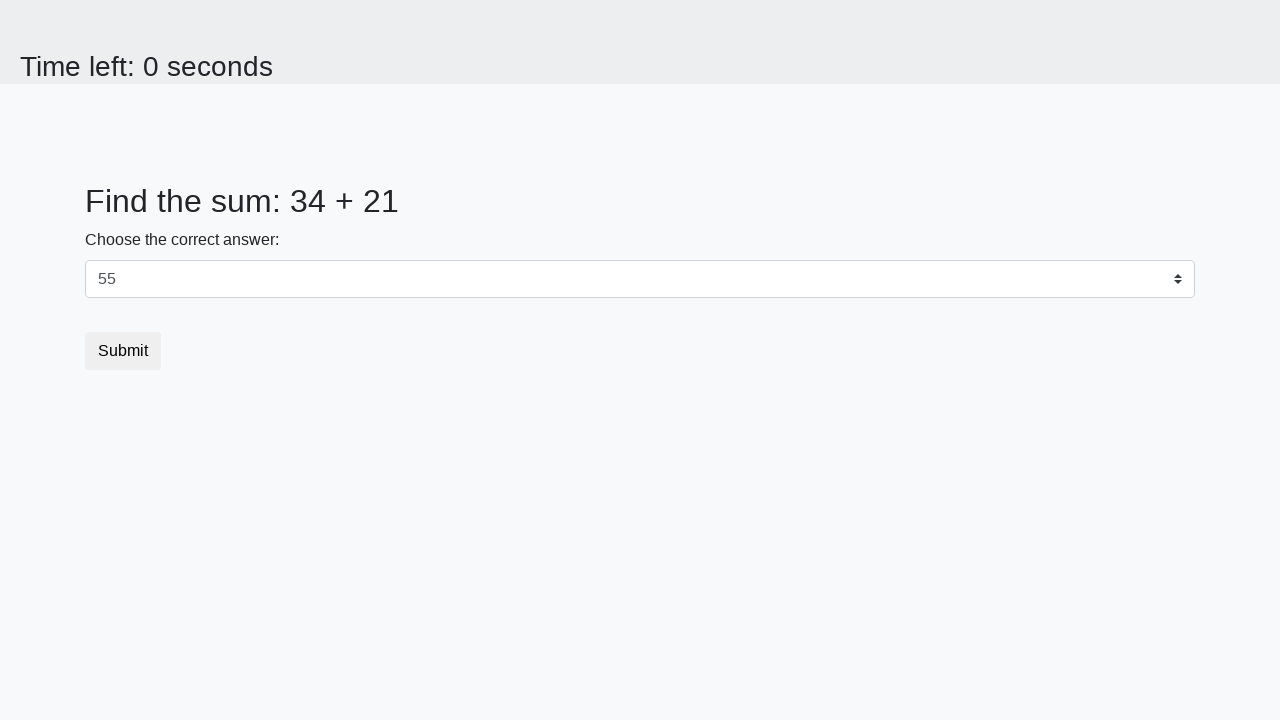

Clicked submit button at (123, 351) on button.btn
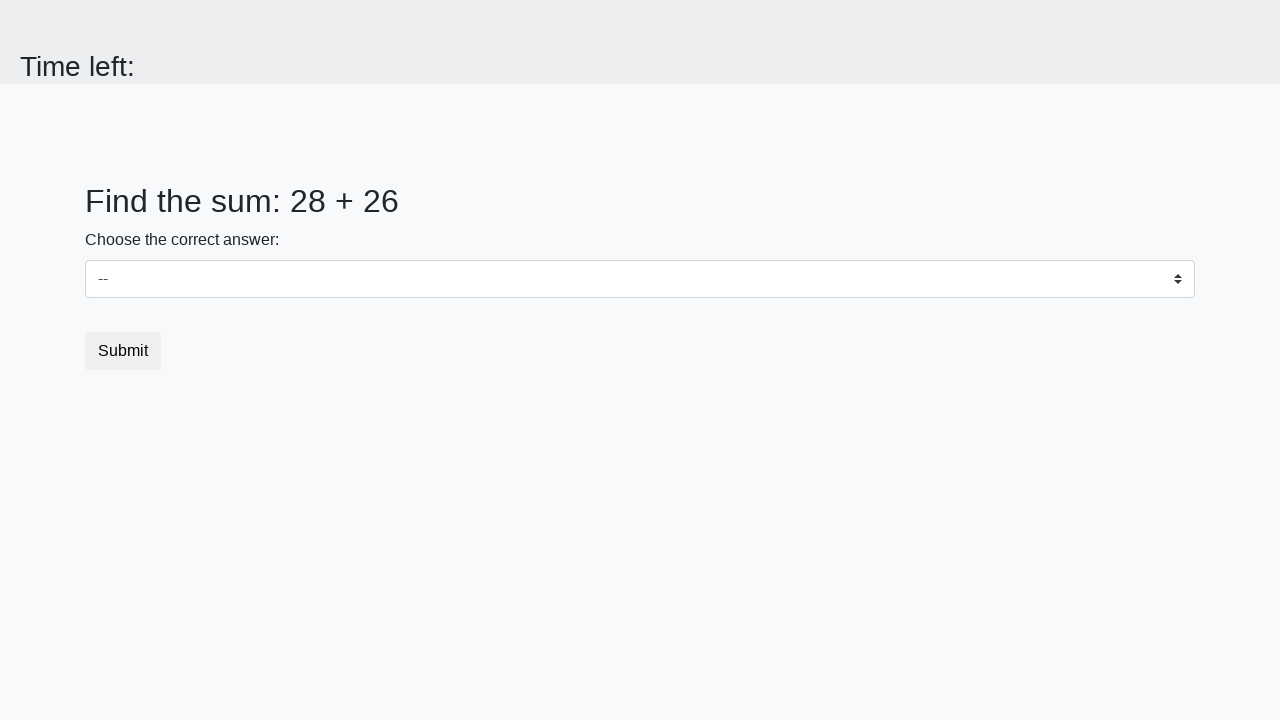

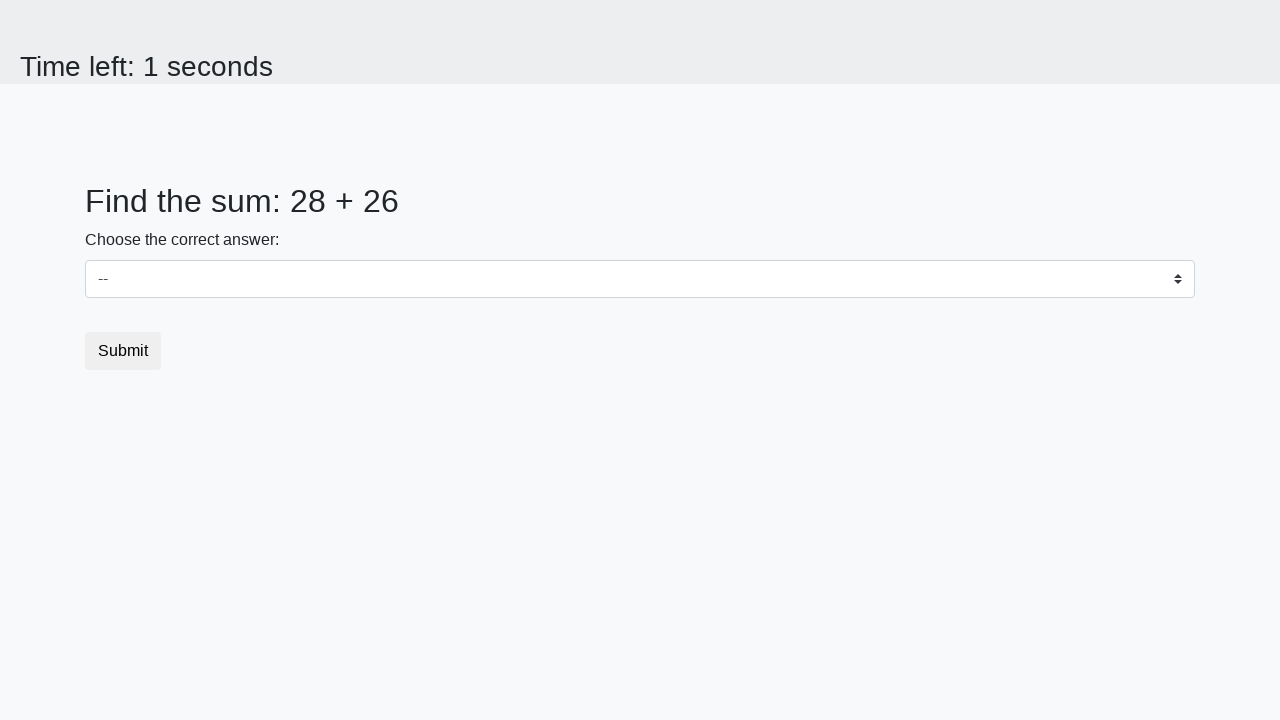